Navigates to GitHub homepage and verifies that links are present on the page

Starting URL: https://github.com

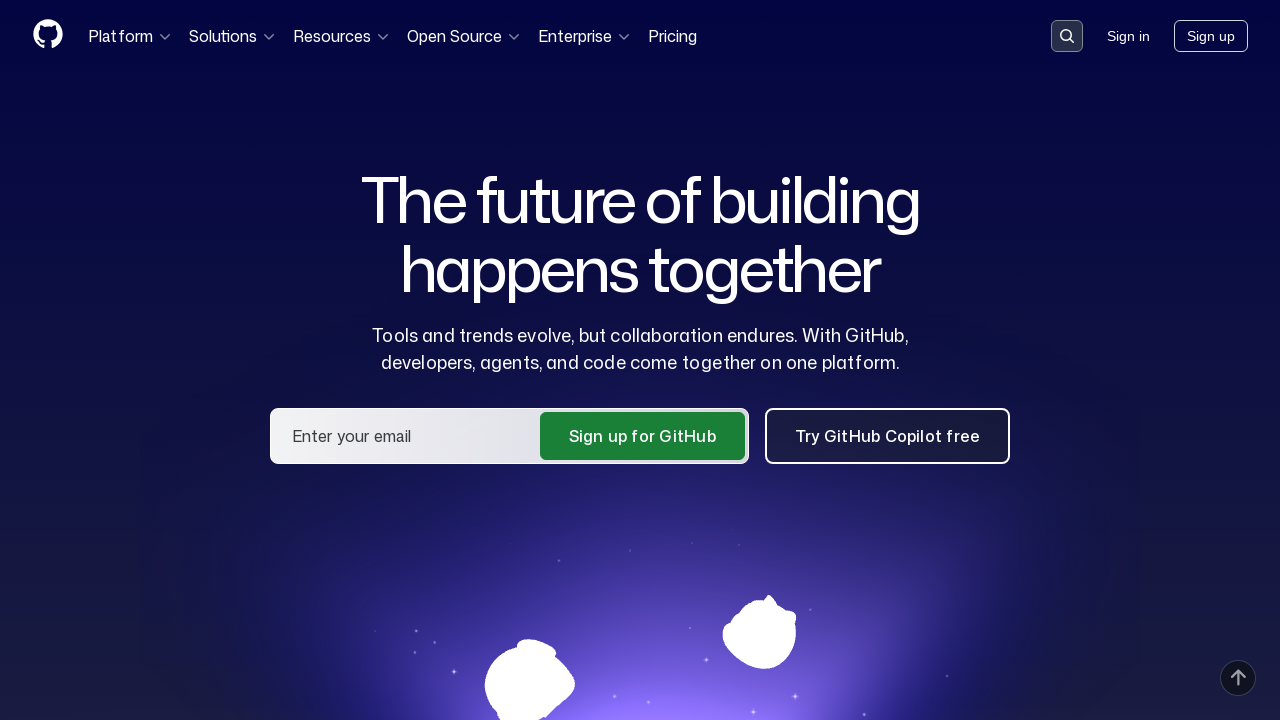

Navigated to GitHub homepage
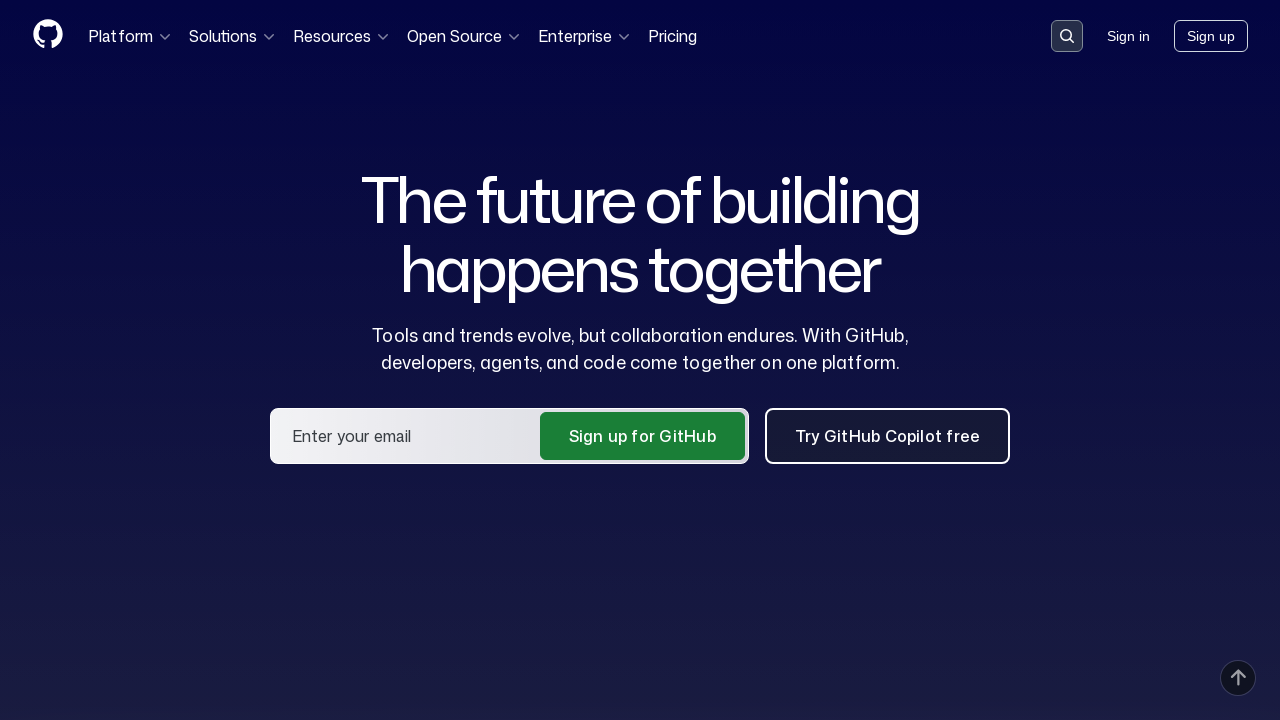

Waited for links to load on the page
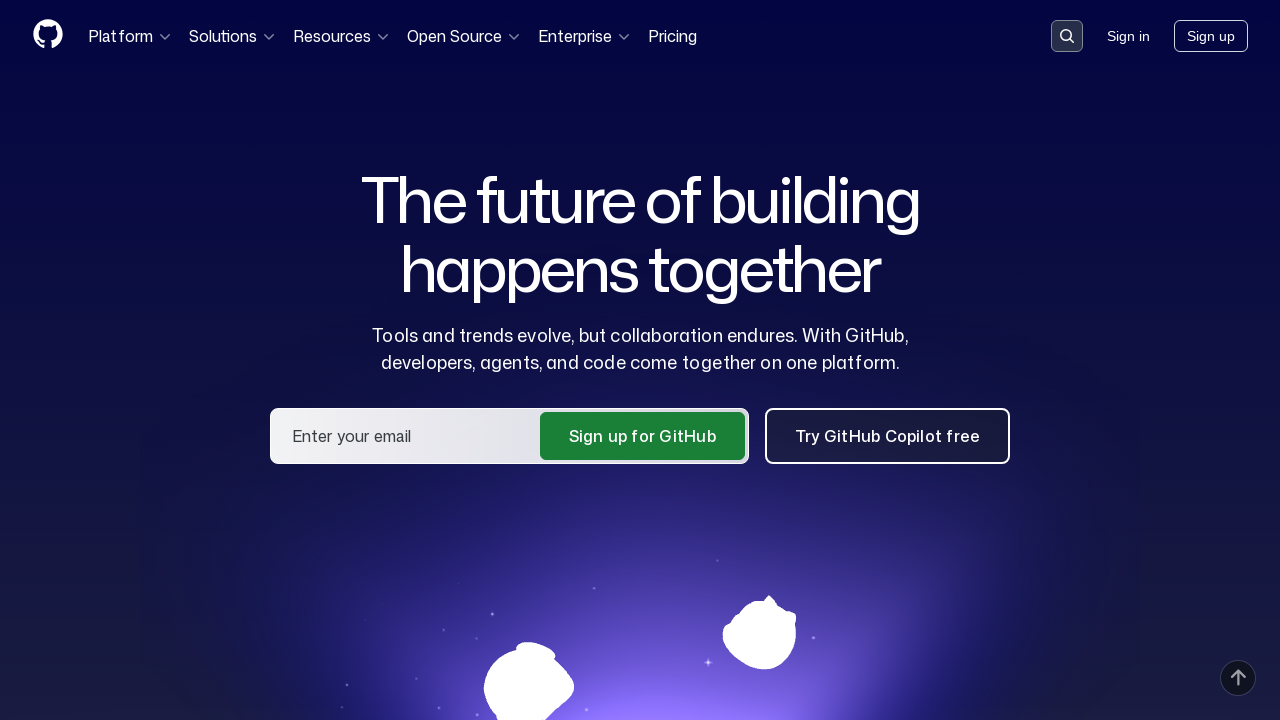

Retrieved all links from page - found 152 links
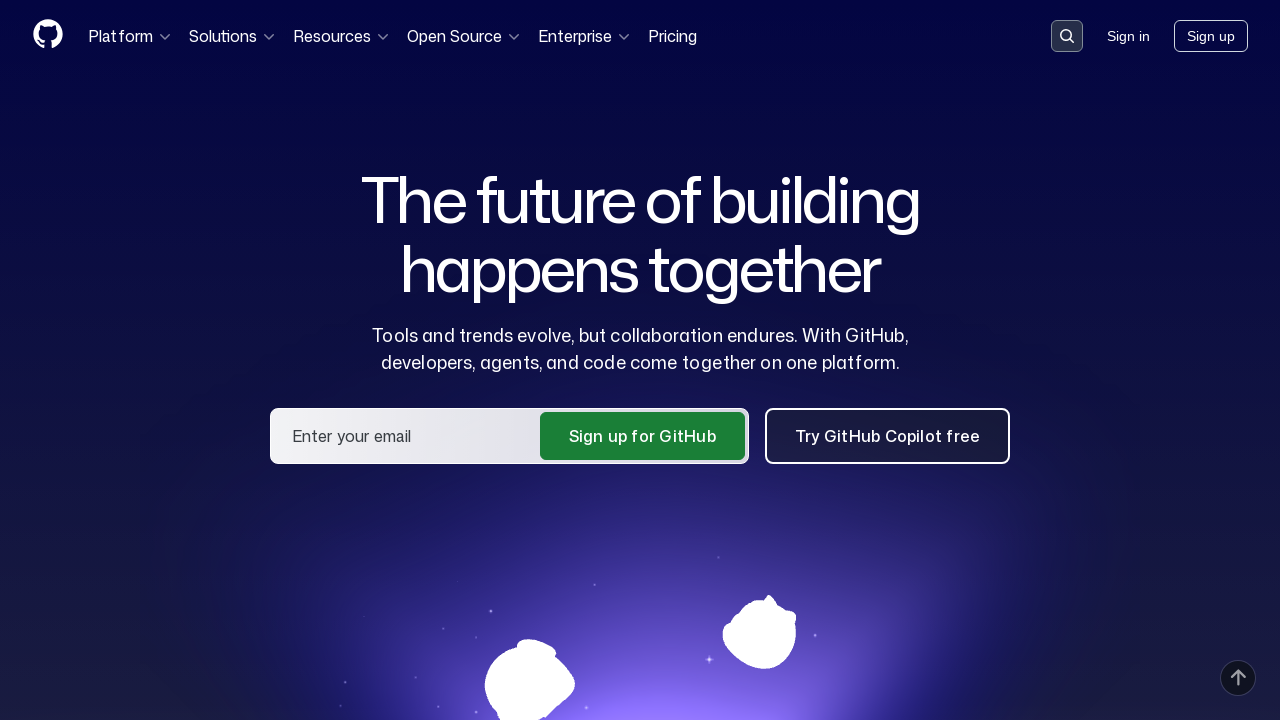

Verified that links are present on GitHub homepage
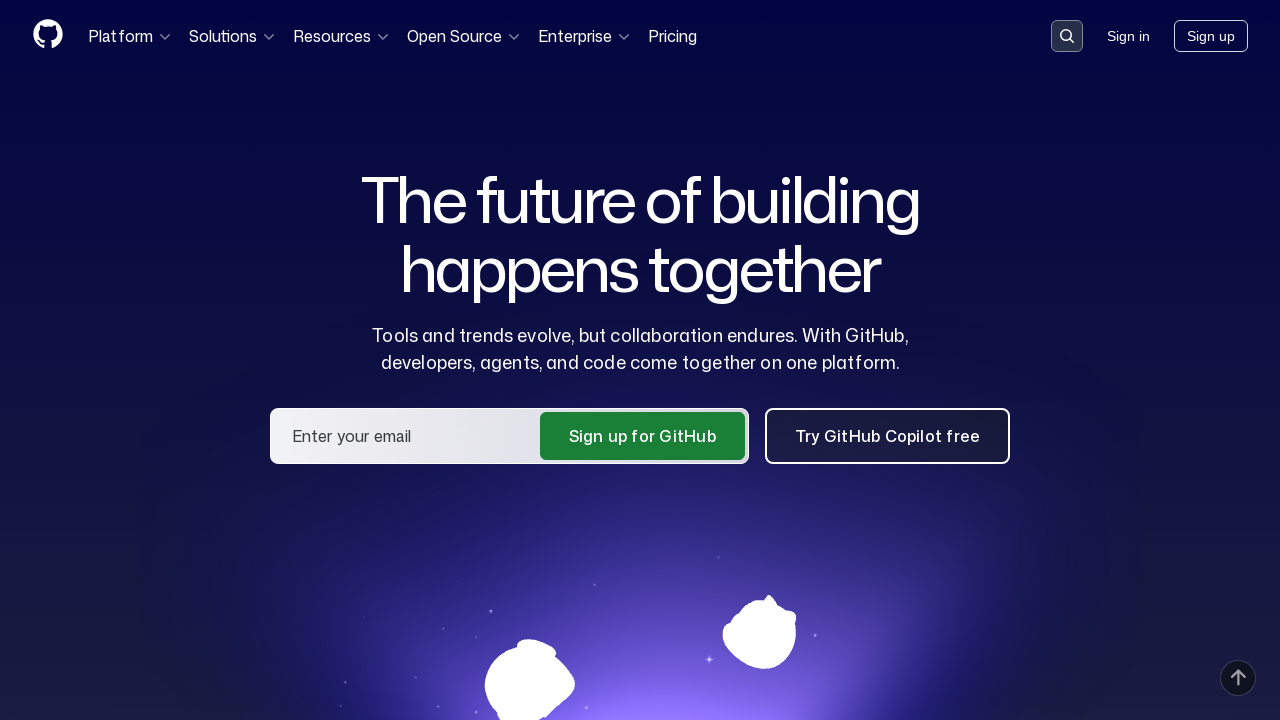

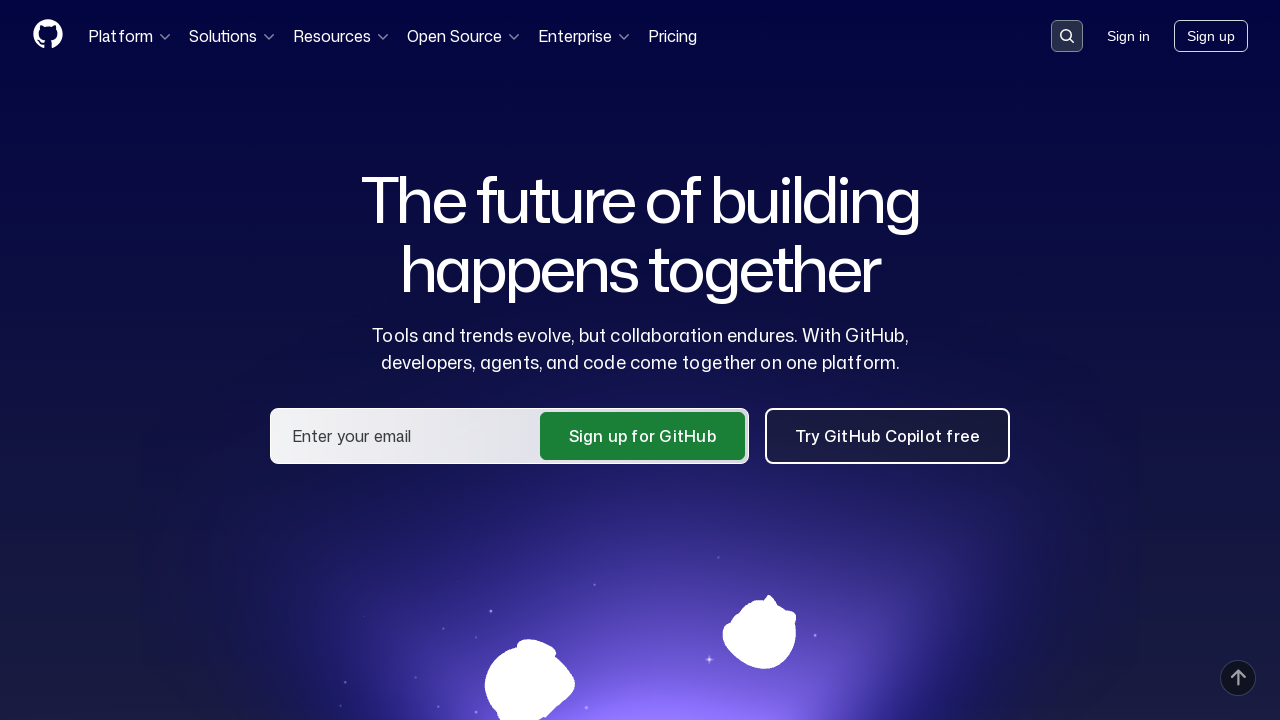